Navigates to Frames section and switches into an iframe to read content, then switches back

Starting URL: https://demoqa.com/elements

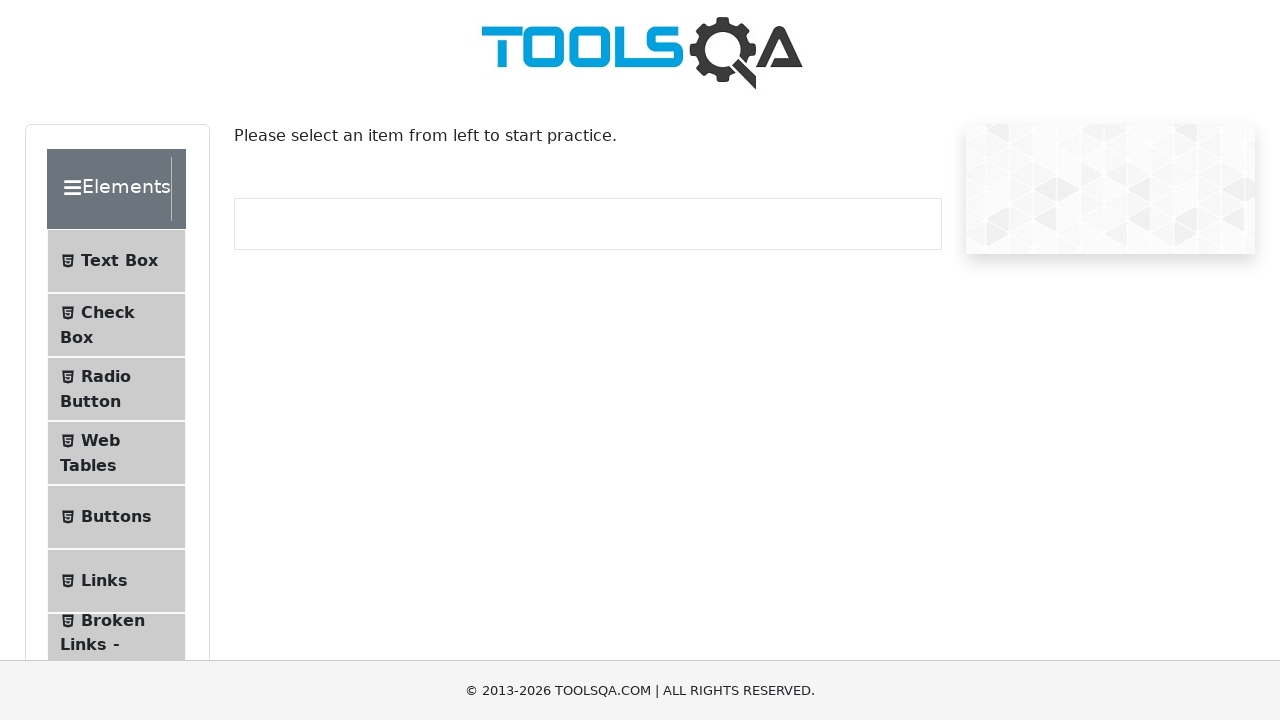

Located 'Alerts, Frame & Windows' section
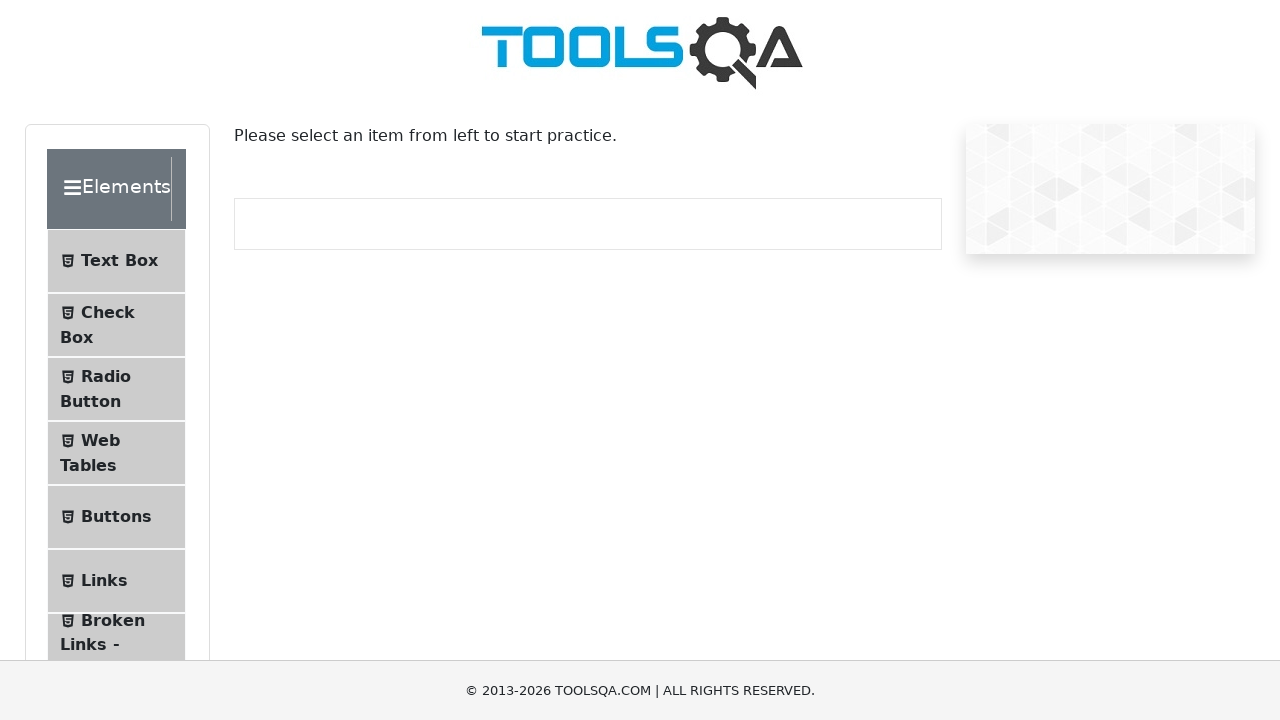

Scrolled 'Alerts, Frame & Windows' into view
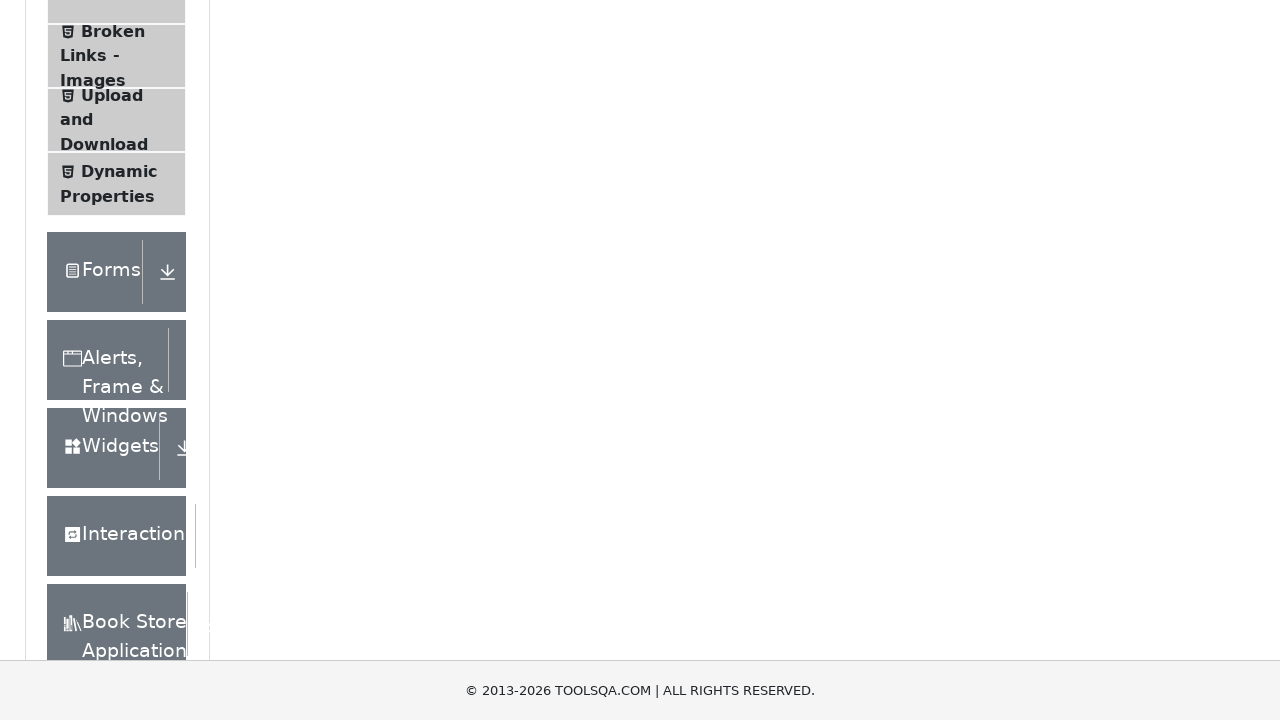

Clicked 'Alerts, Frame & Windows' section at (107, 360) on xpath=//div[text()='Alerts, Frame & Windows']
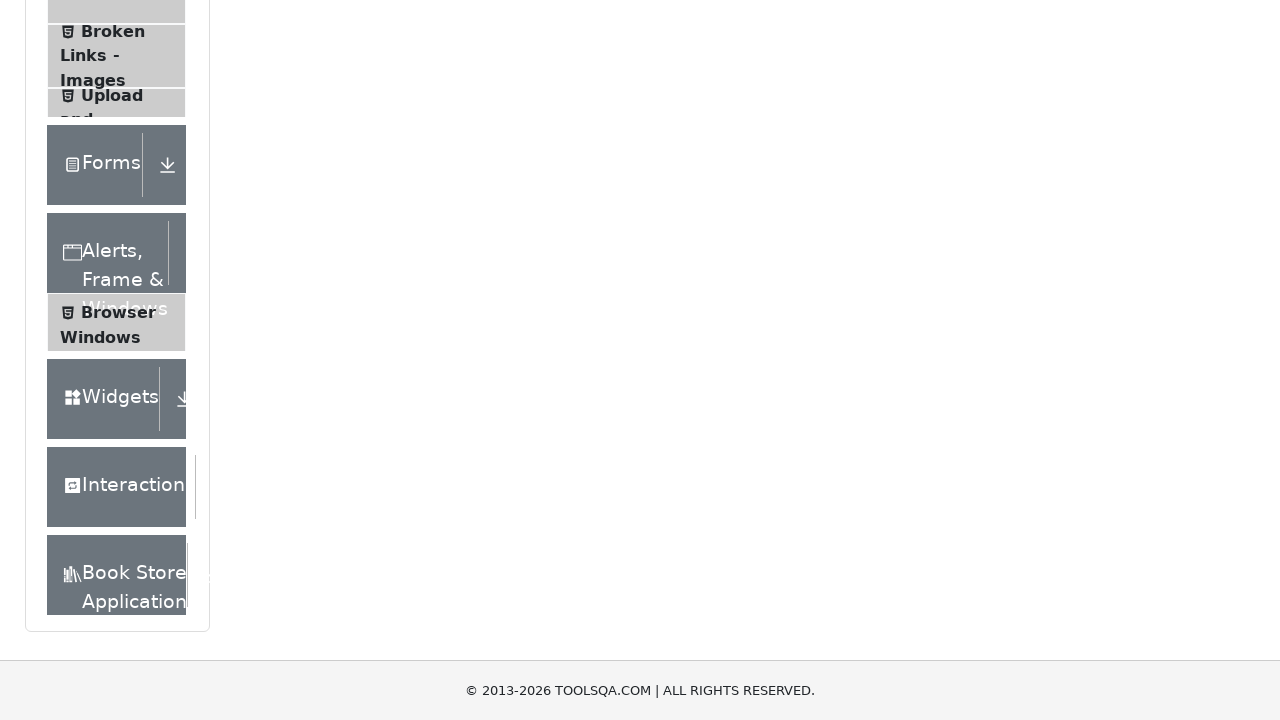

Located Frames menu item
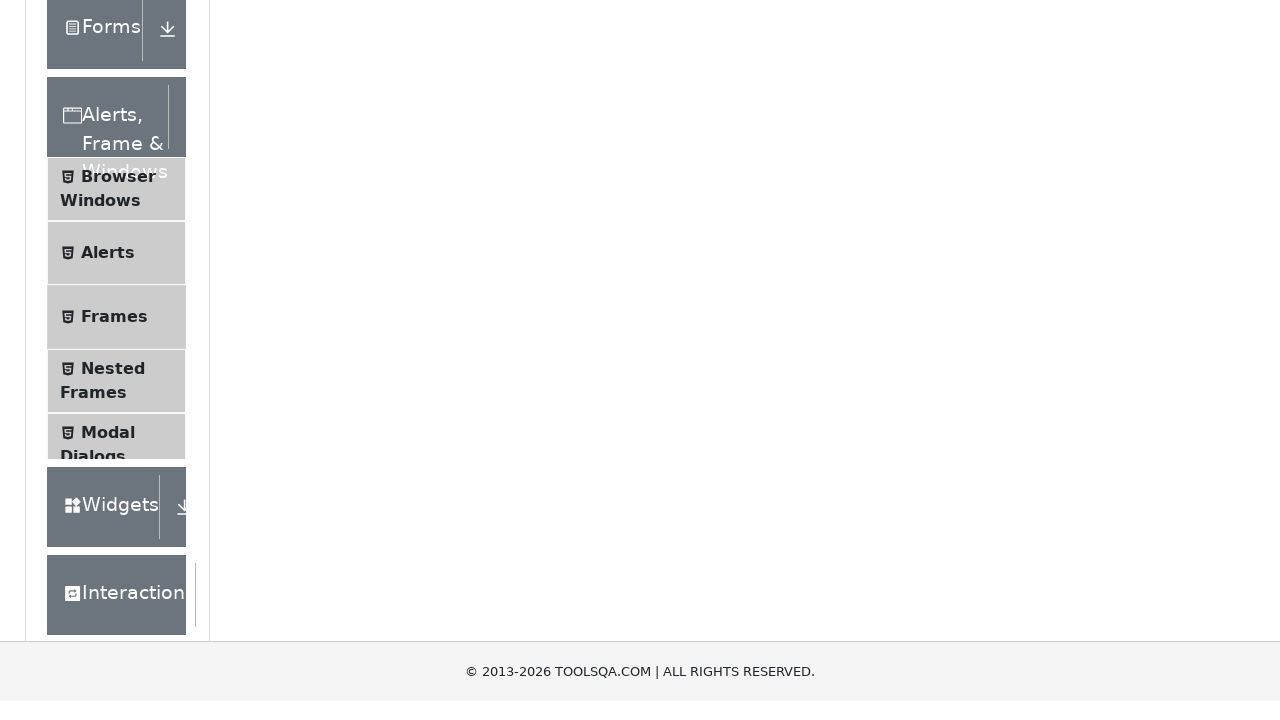

Scrolled Frames menu item into view
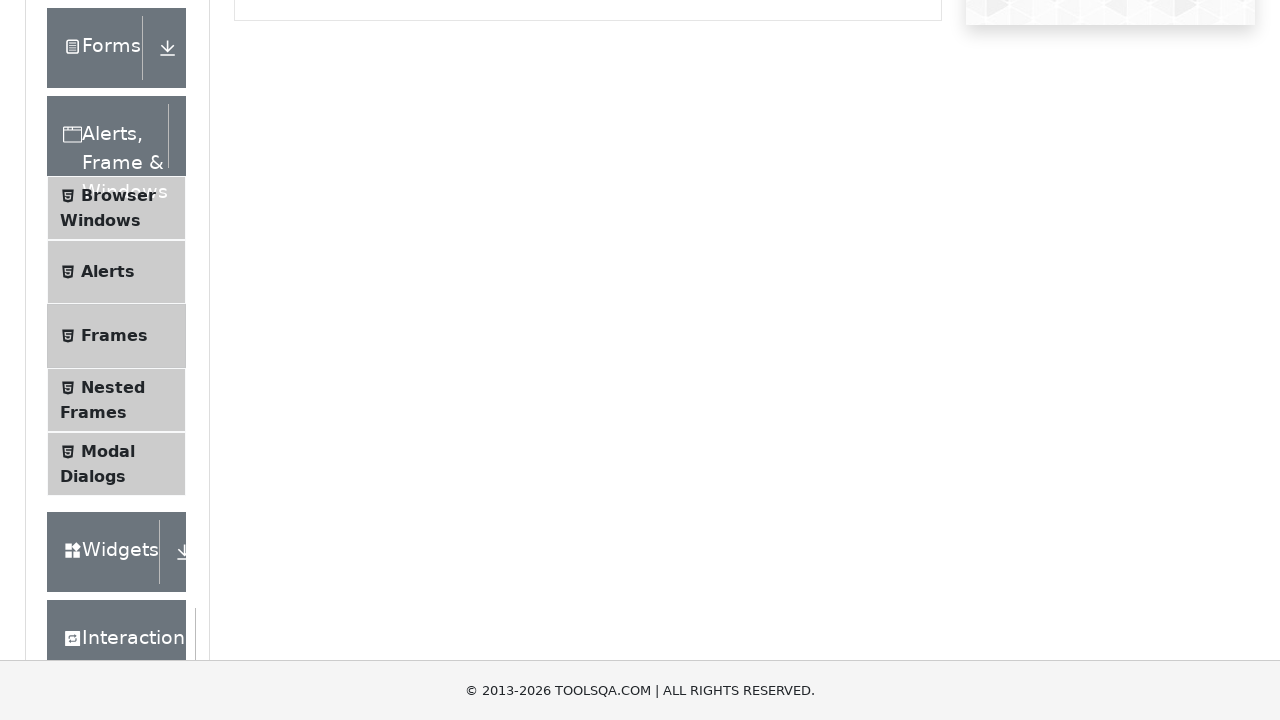

Clicked Frames menu item to navigate to Frames section at (114, 336) on xpath=//li[@class='btn btn-light ']//span[text()='Frames']
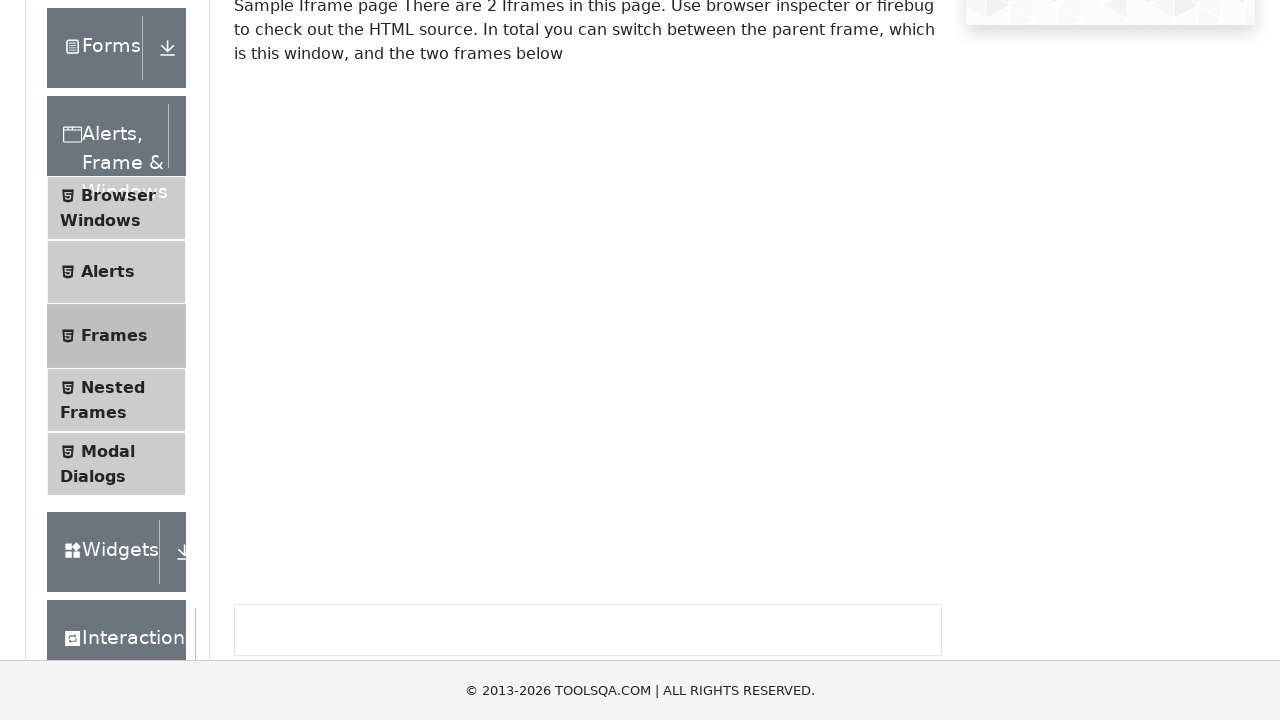

Located iframe with id 'frame1'
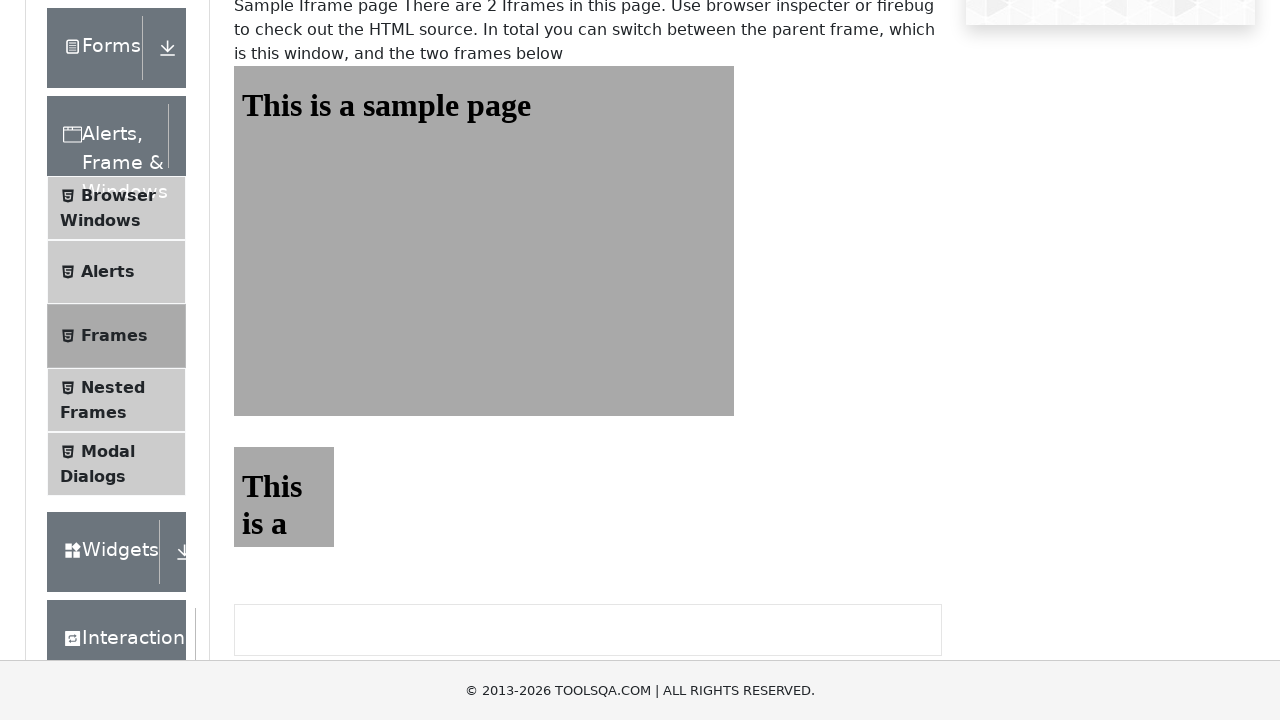

Switched to iframe and retrieved heading text: 'This is a sample page'
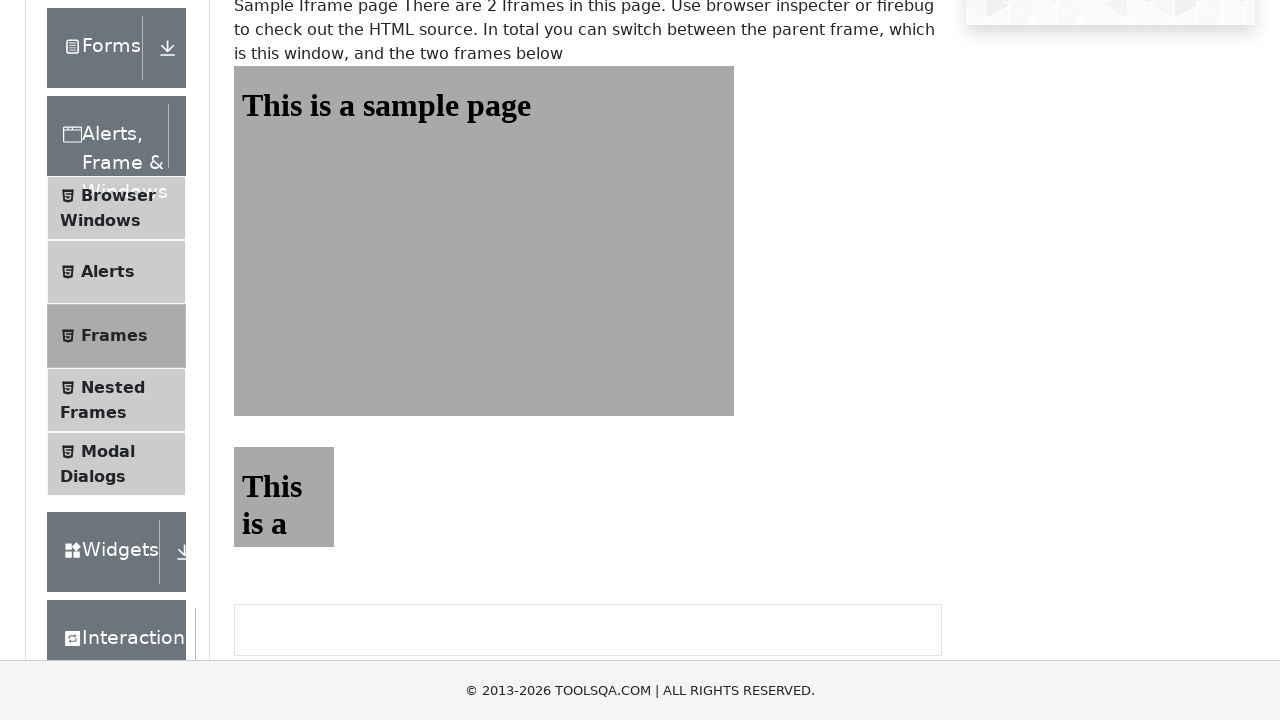

Switched back to main content and retrieved wrapper text: 'Sample Iframe page There are 2 Iframes in this page. Use browser inspecter or firebug to check out the HTML source. In total you can switch between the parent frame, which is this window, and the two frames below'
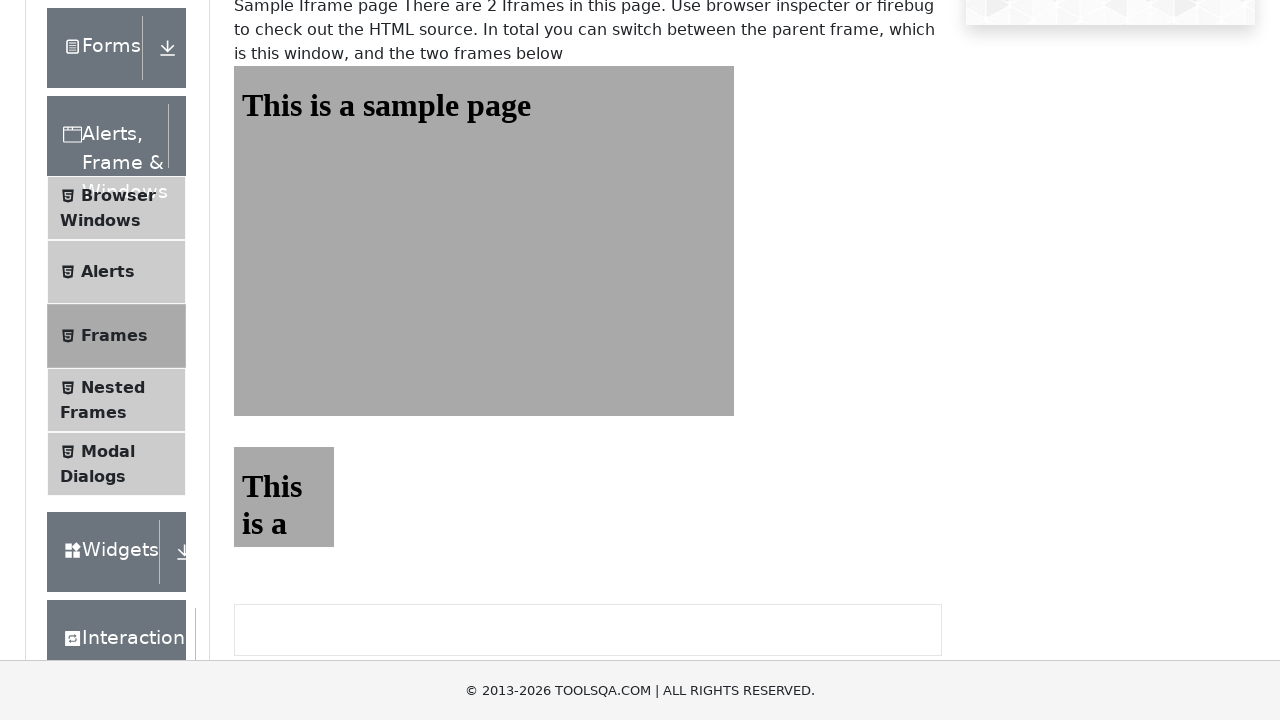

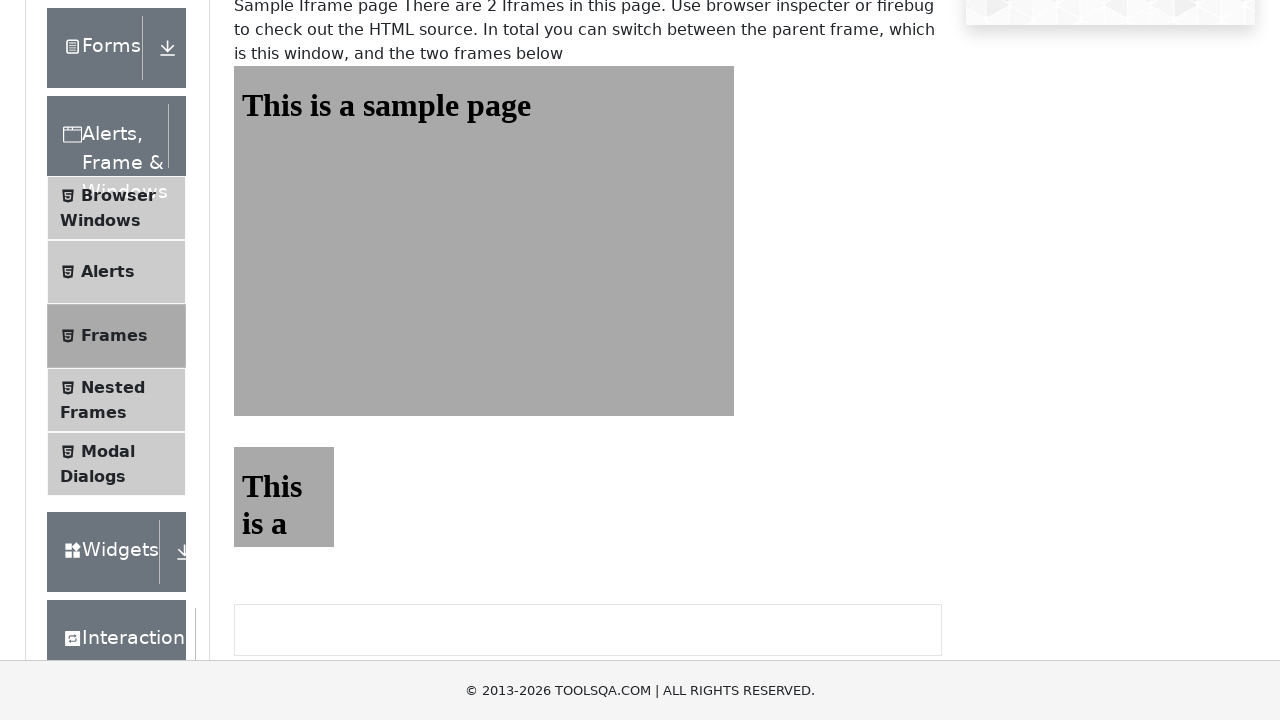